Navigates to SpiceJet website and verifies the presence of a Senior Citizen element on the page

Starting URL: https://www.spicejet.com/

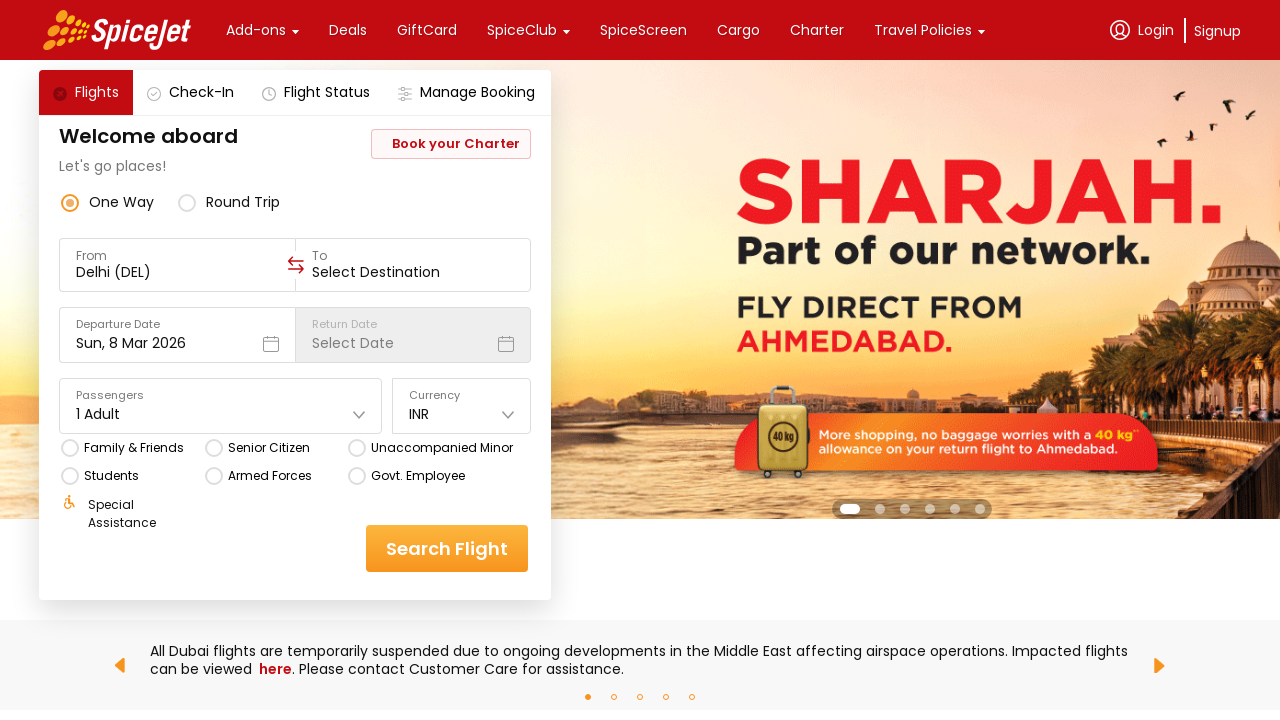

Waited for page DOM content to load
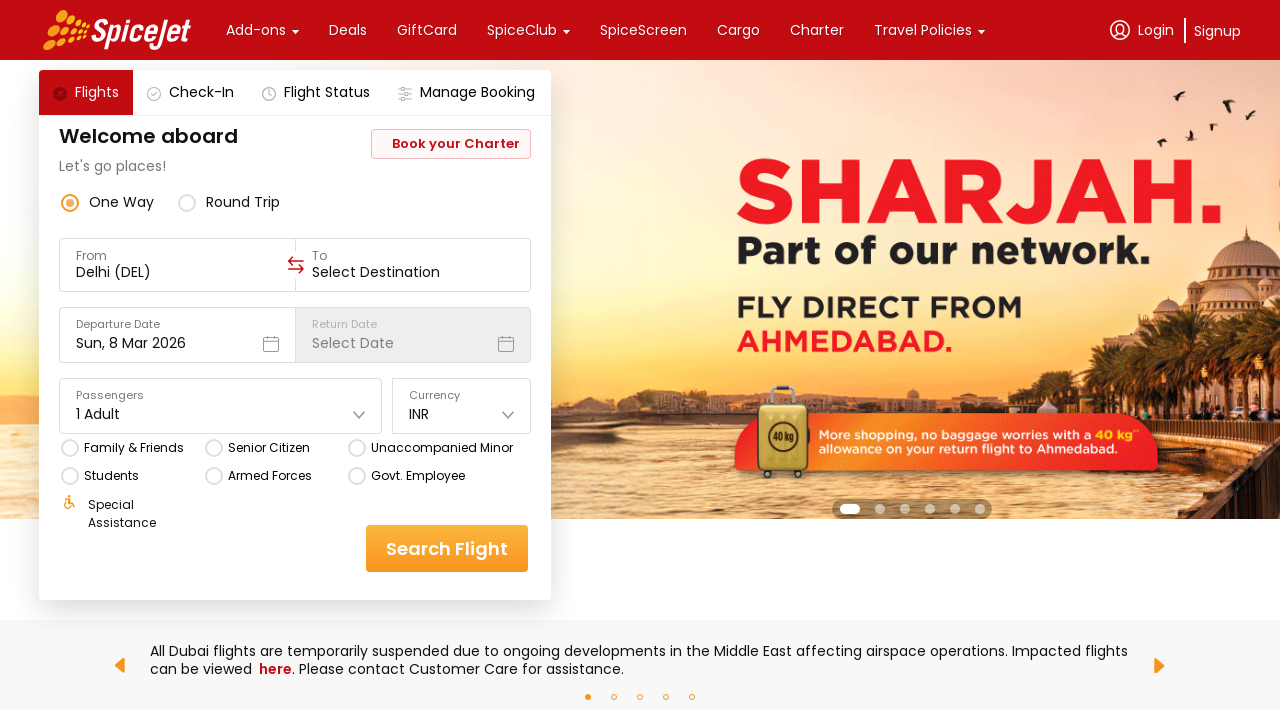

Verified Senior Citizen element is present on the page
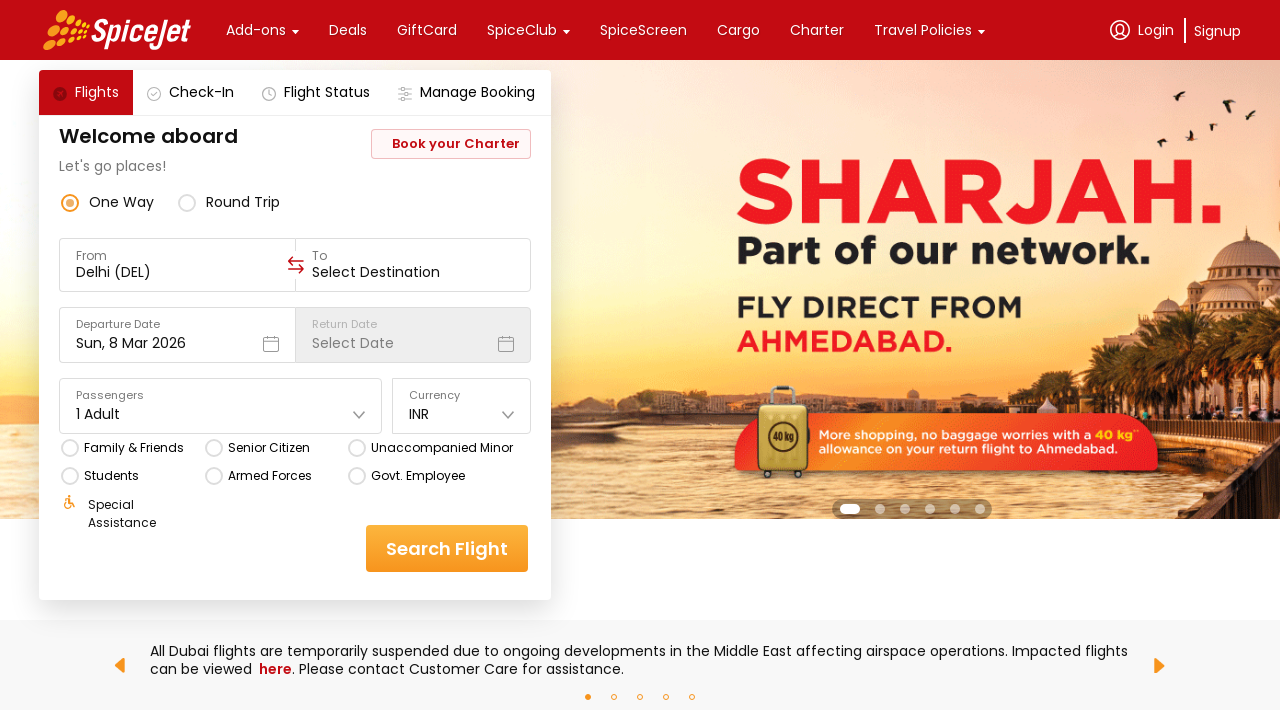

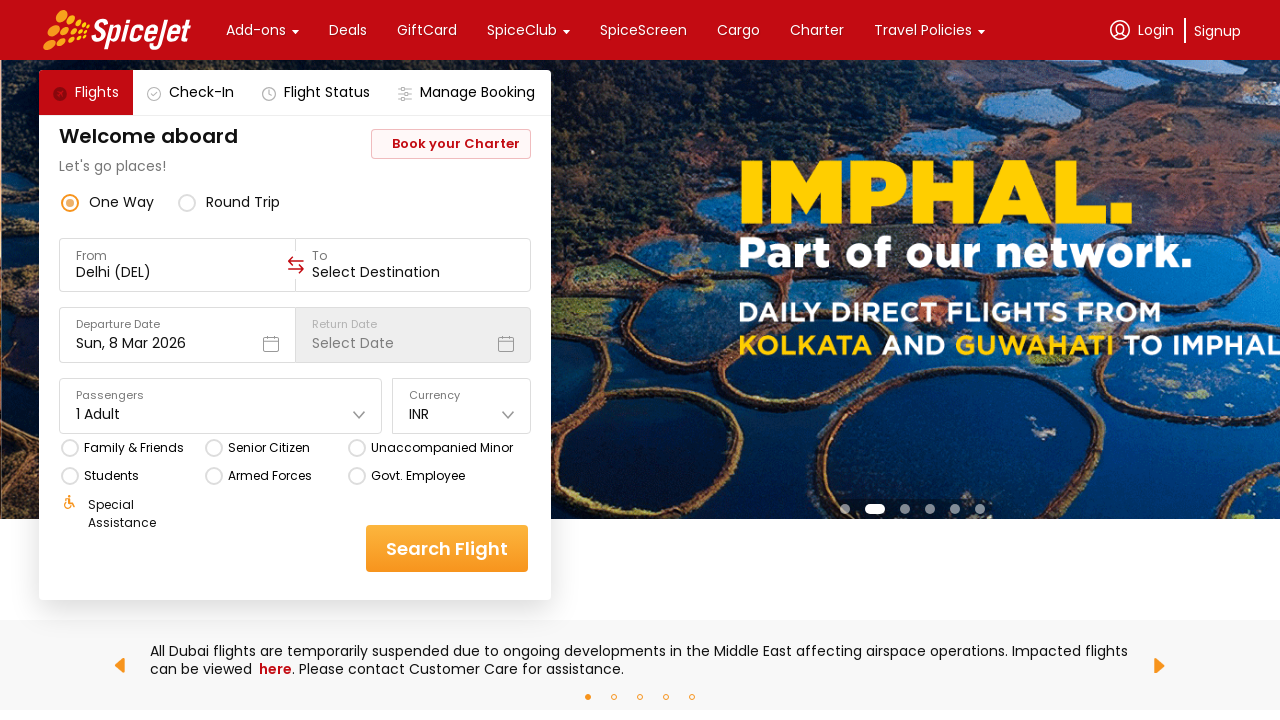